Tests generating a QR code by entering a phone number and name, then verifying success message and action buttons appear

Starting URL: https://asifarefinbonny.github.io/QuickDial/

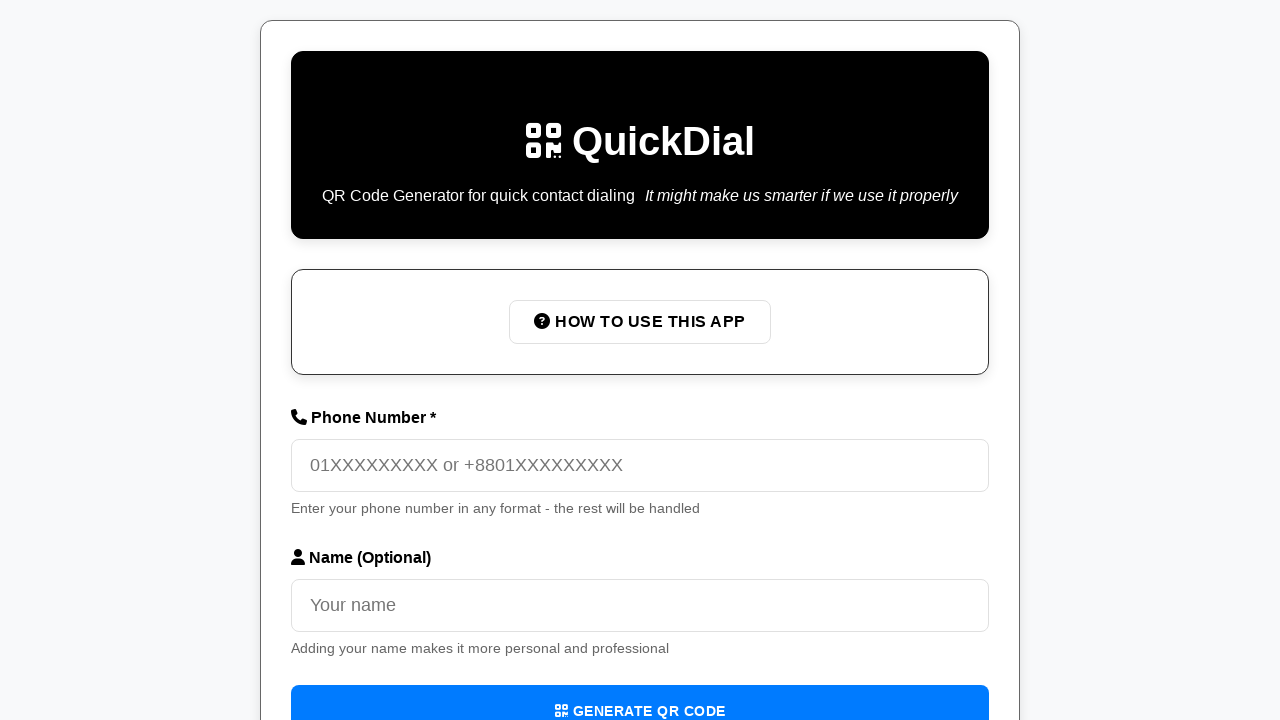

Filled phone number field with '01712345678' on internal:attr=[placeholder="01XXXXXXXXX or +8801XXXXXXXXX"i]
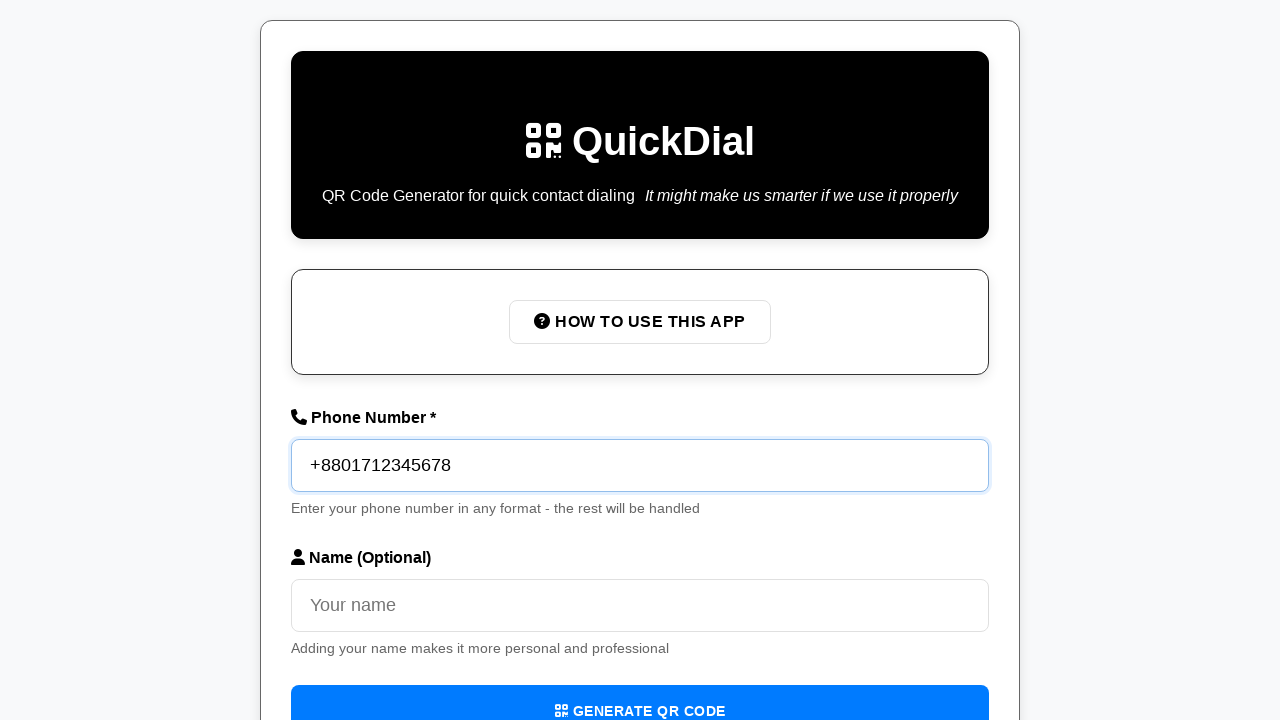

Filled name field with 'Test User' on internal:attr=[placeholder="Your name"i]
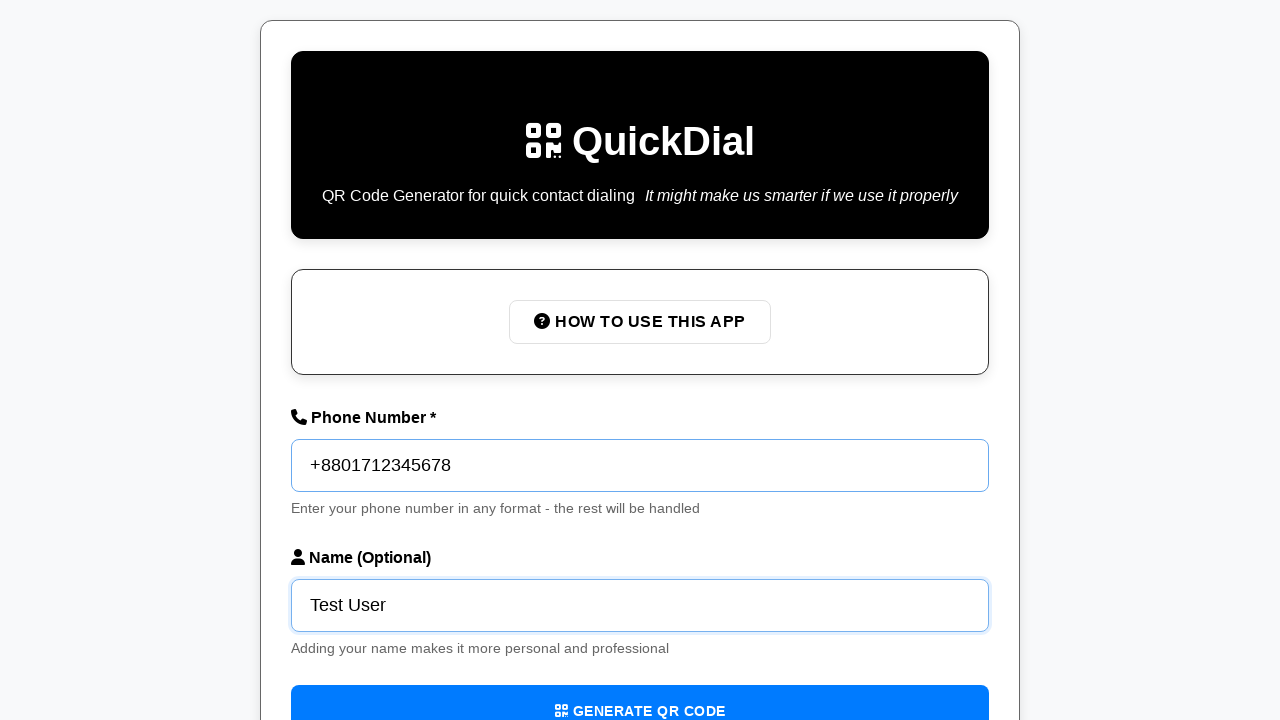

Clicked 'Generate QR Code' button at (640, 694) on internal:role=button[name=/Generate QR Code/i]
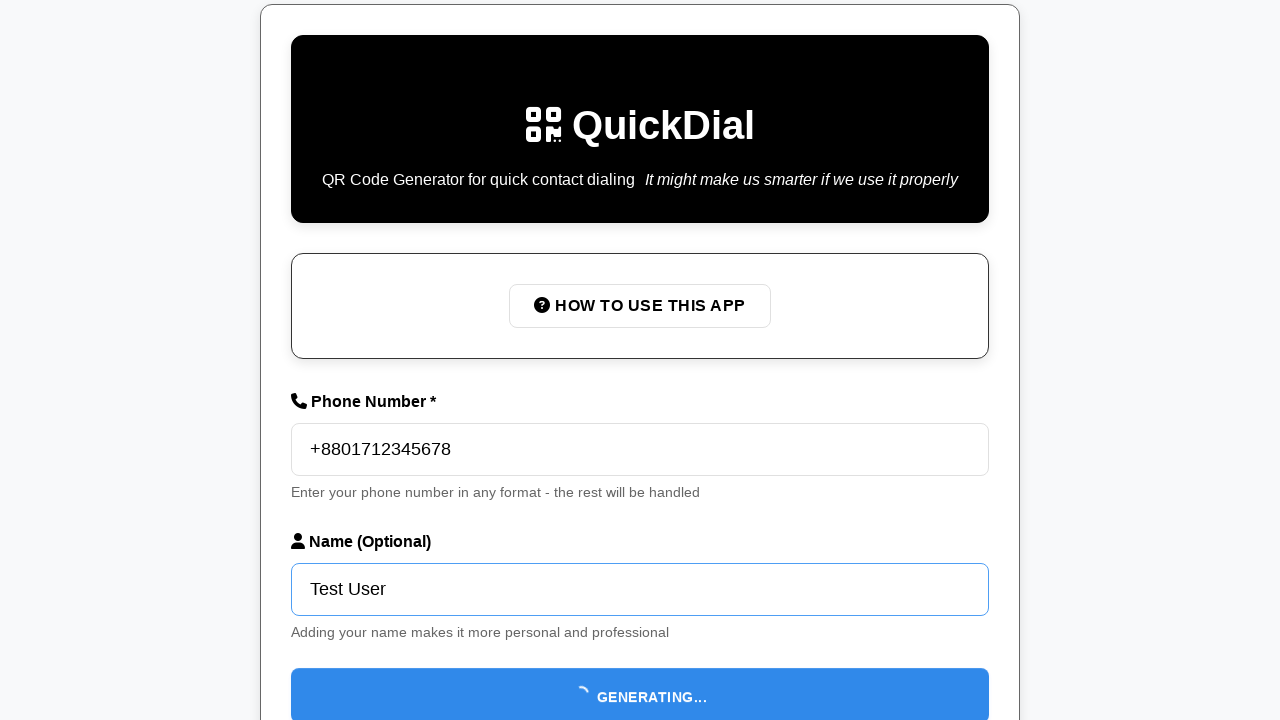

Verified success message 'QR Code Generated Successfully!' is visible
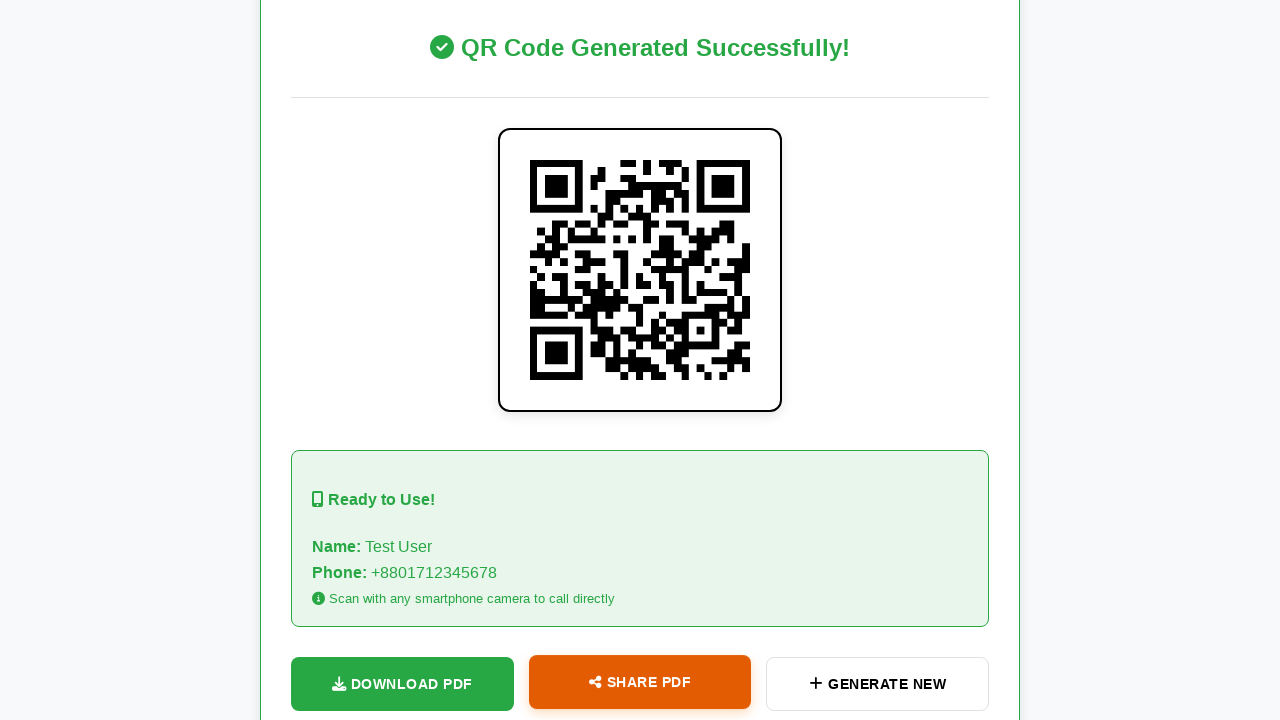

Verified 'Download PDF' button is visible
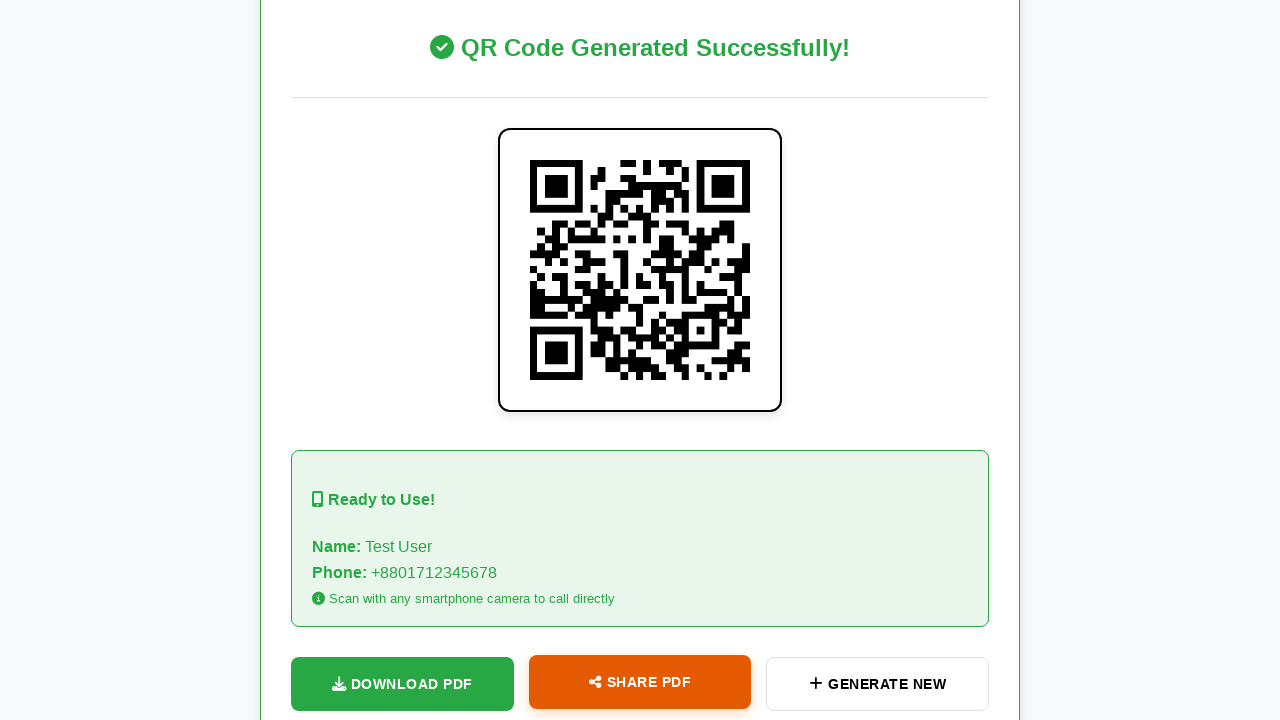

Verified 'Share PDF' button is visible
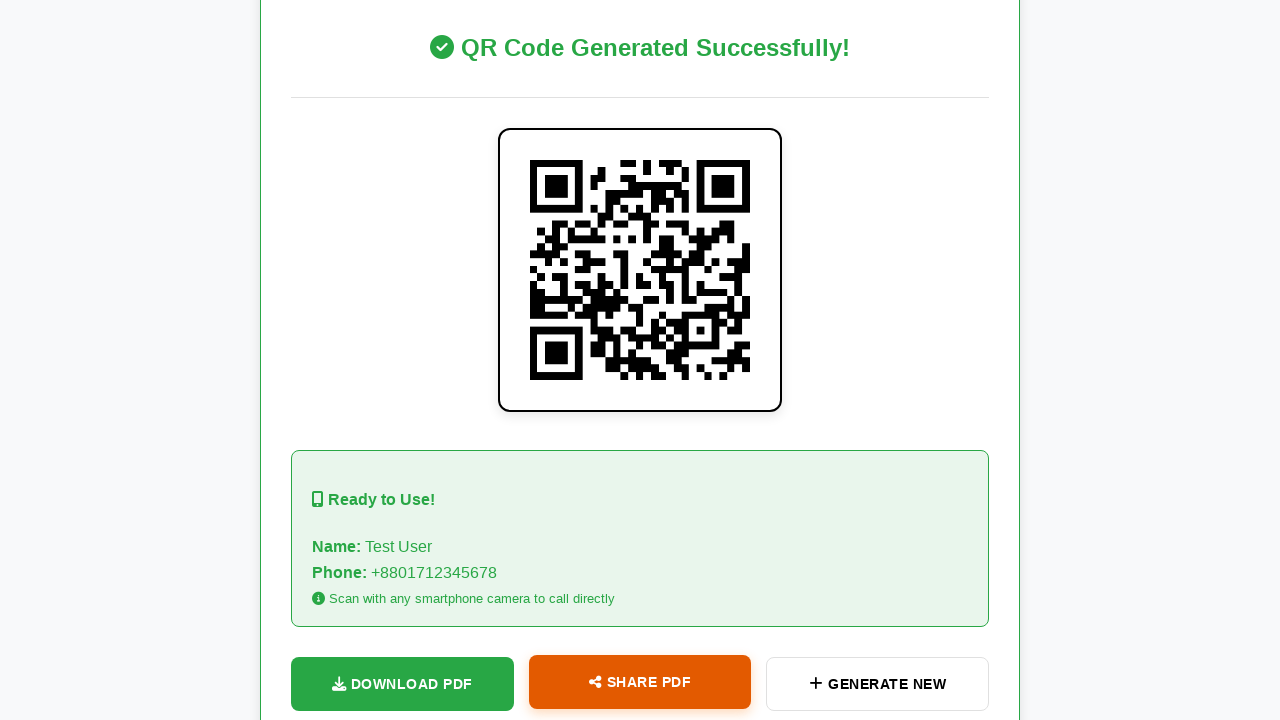

Verified 'Generate New' button is visible
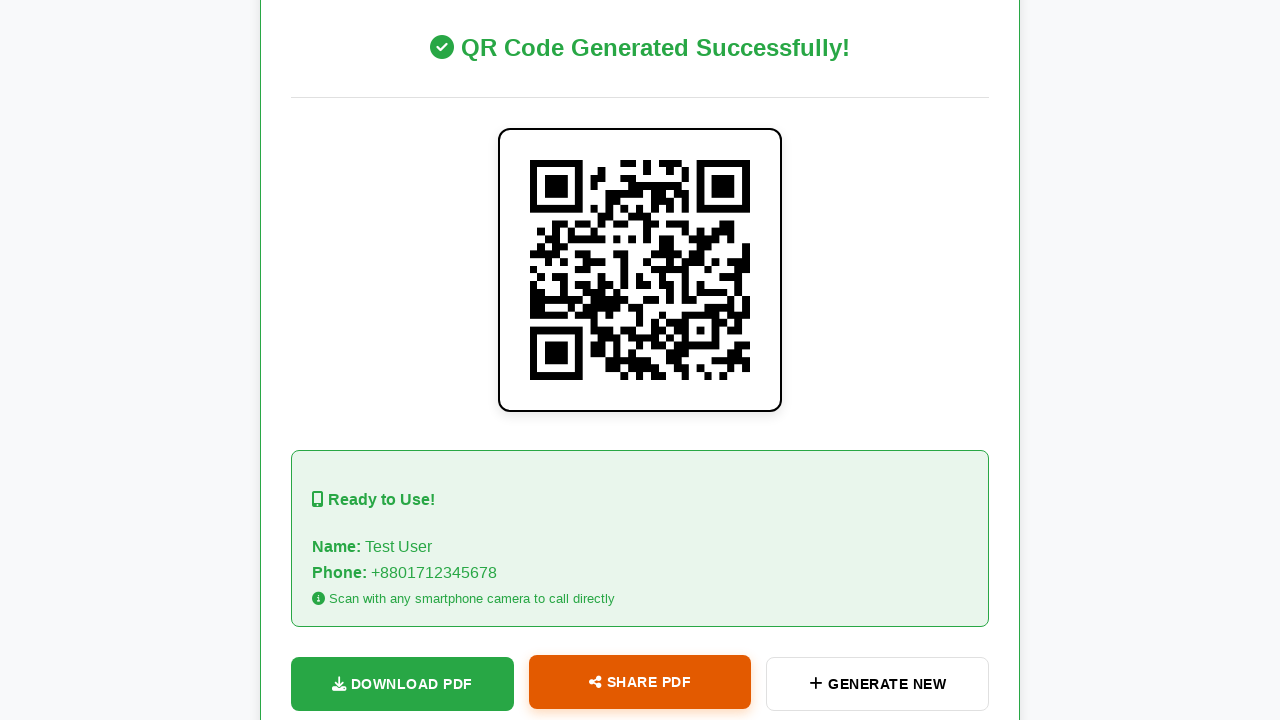

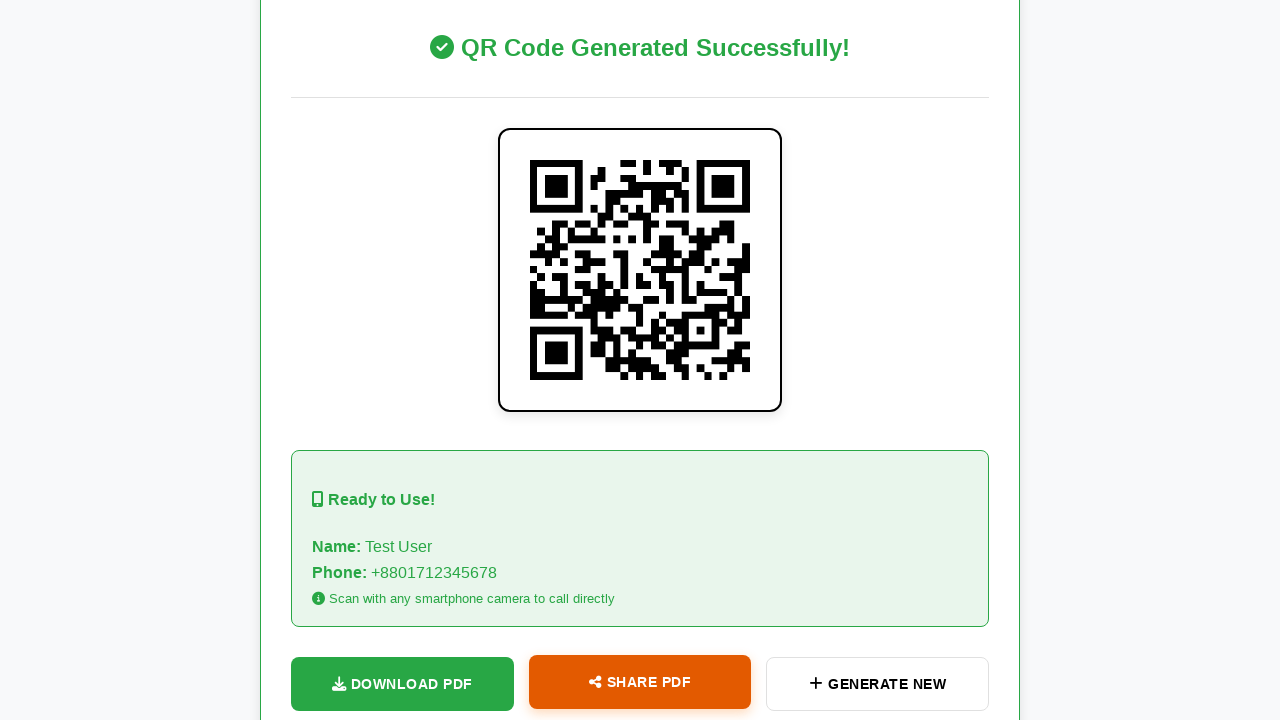